Tests price range slider functionality by dragging the minimum slider to the right and the maximum slider to the left to adjust the price range.

Starting URL: https://www.jqueryscript.net/demo/Price-Range-Slider-jQuery-UI/

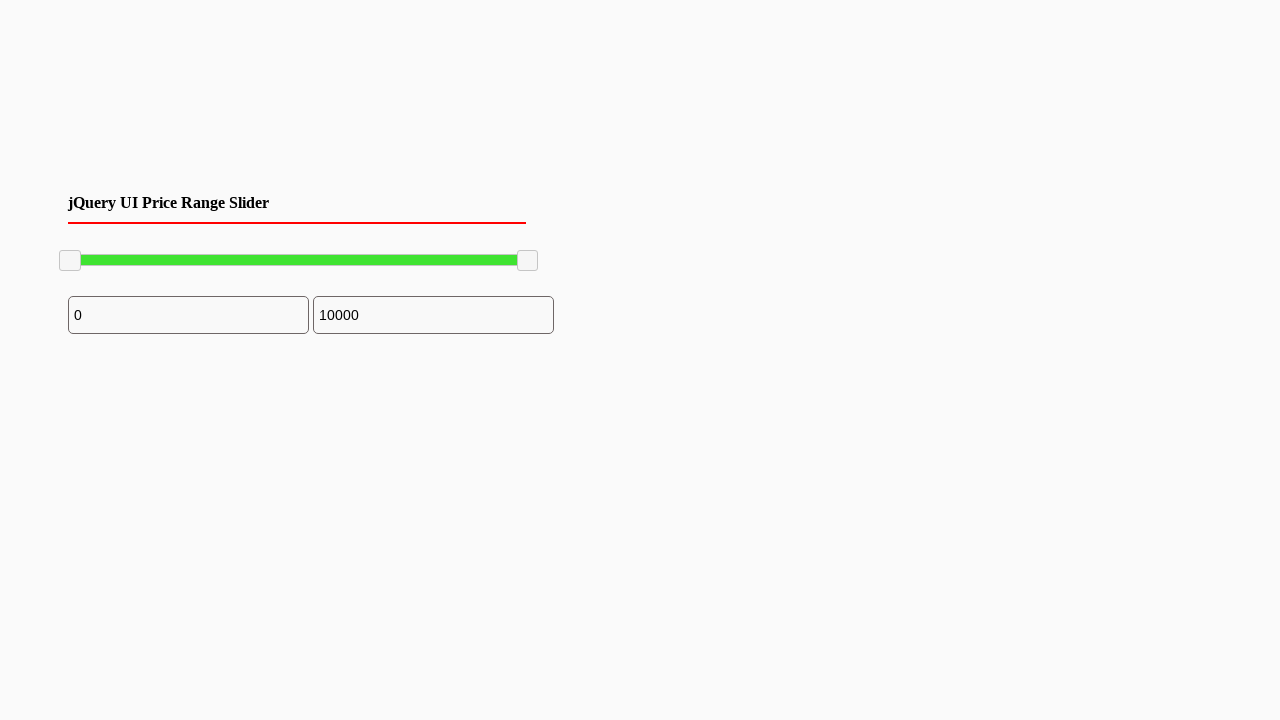

Located minimum slider handle
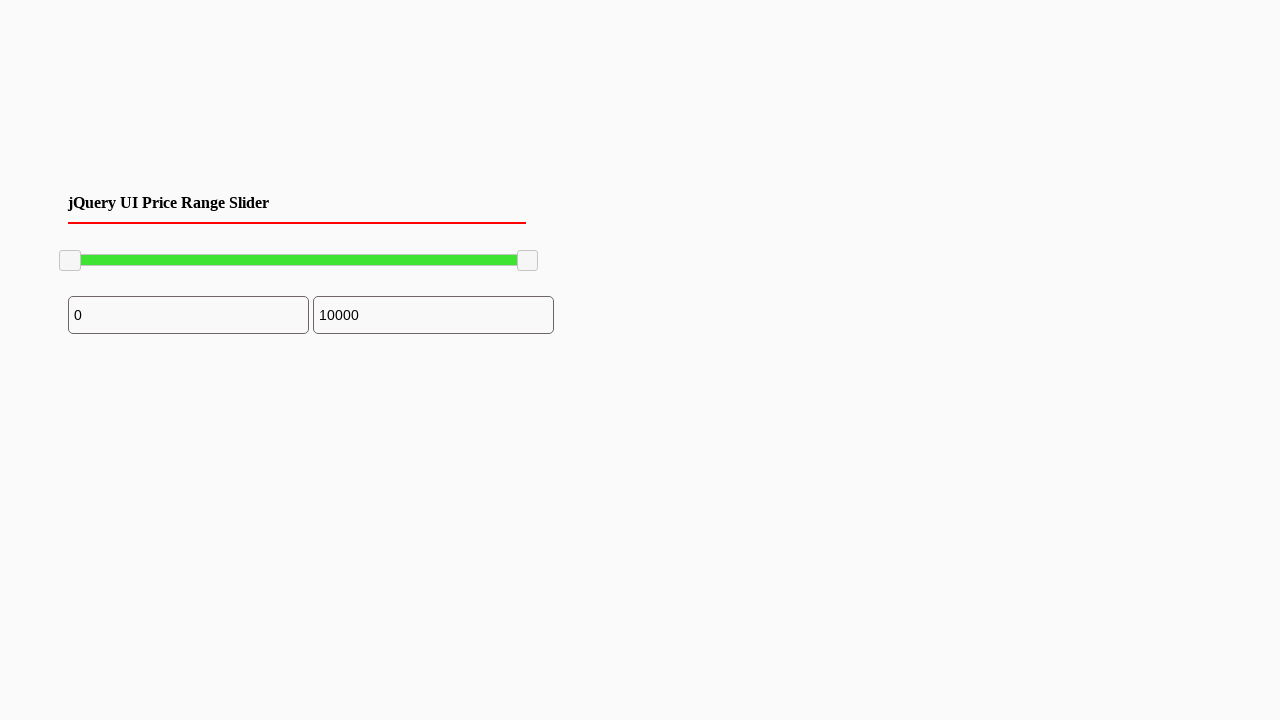

Retrieved bounding box of minimum slider
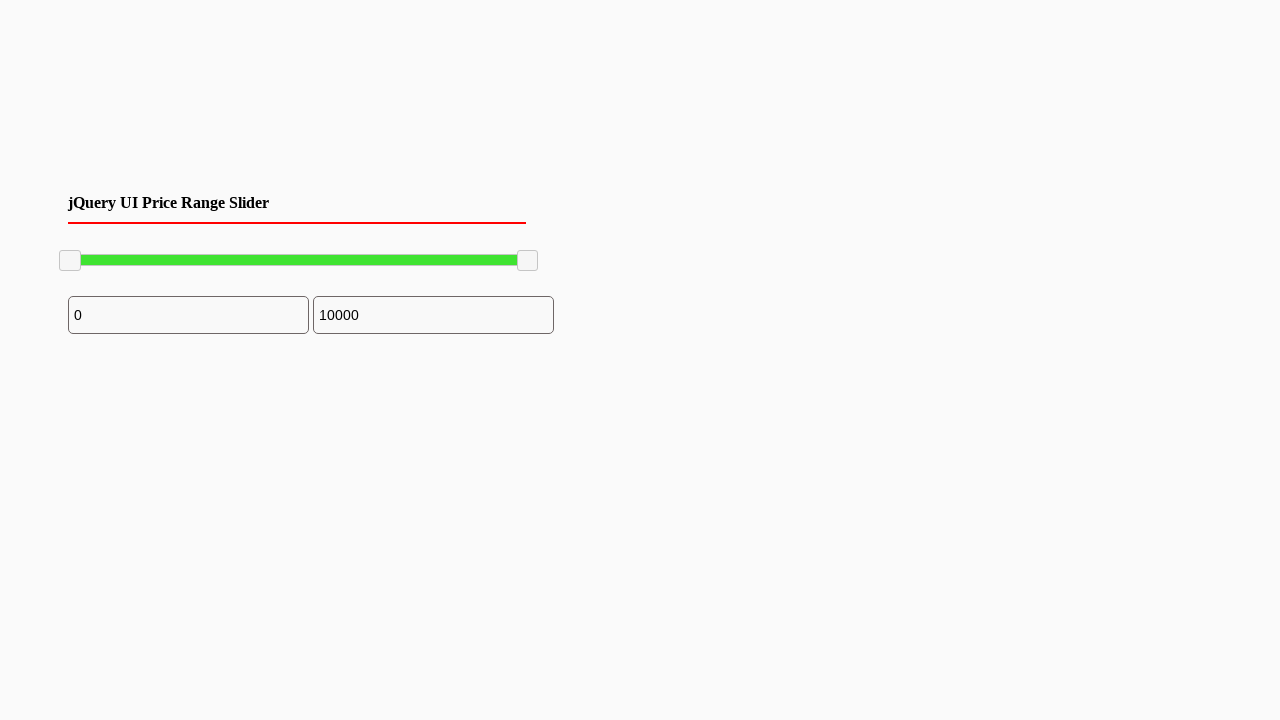

Moved mouse to minimum slider center at (70, 261)
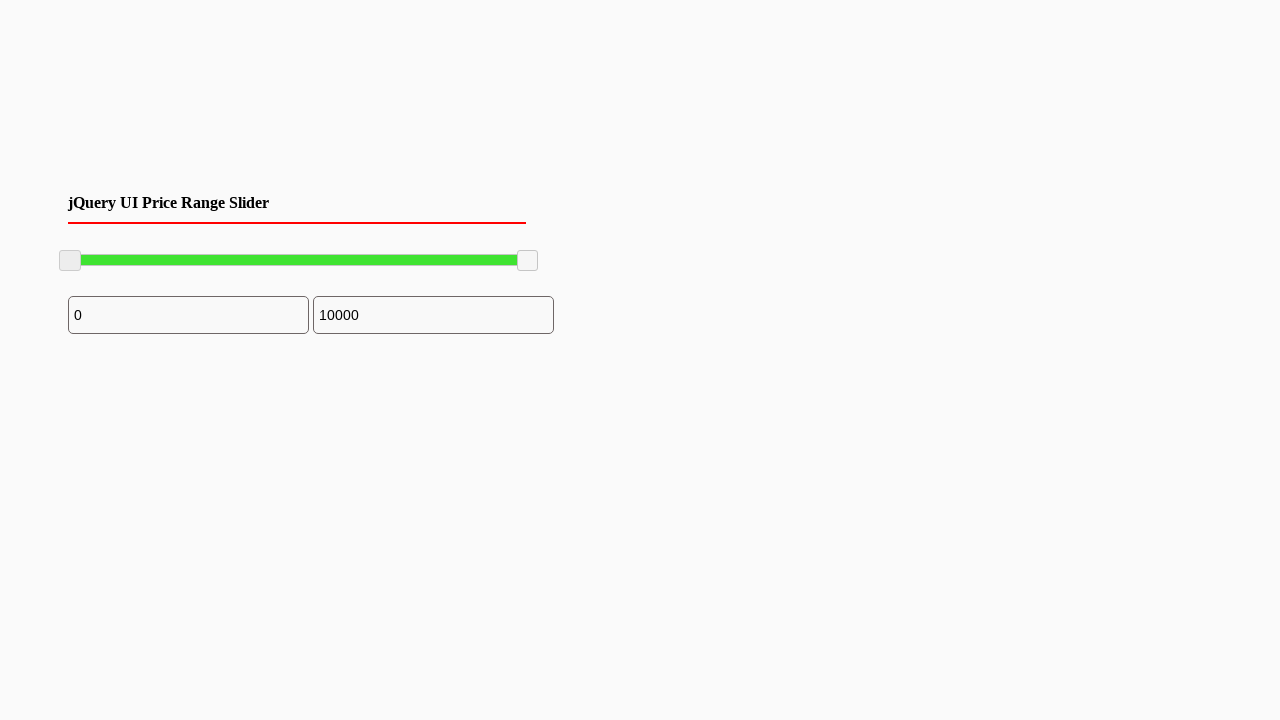

Pressed mouse button on minimum slider at (70, 261)
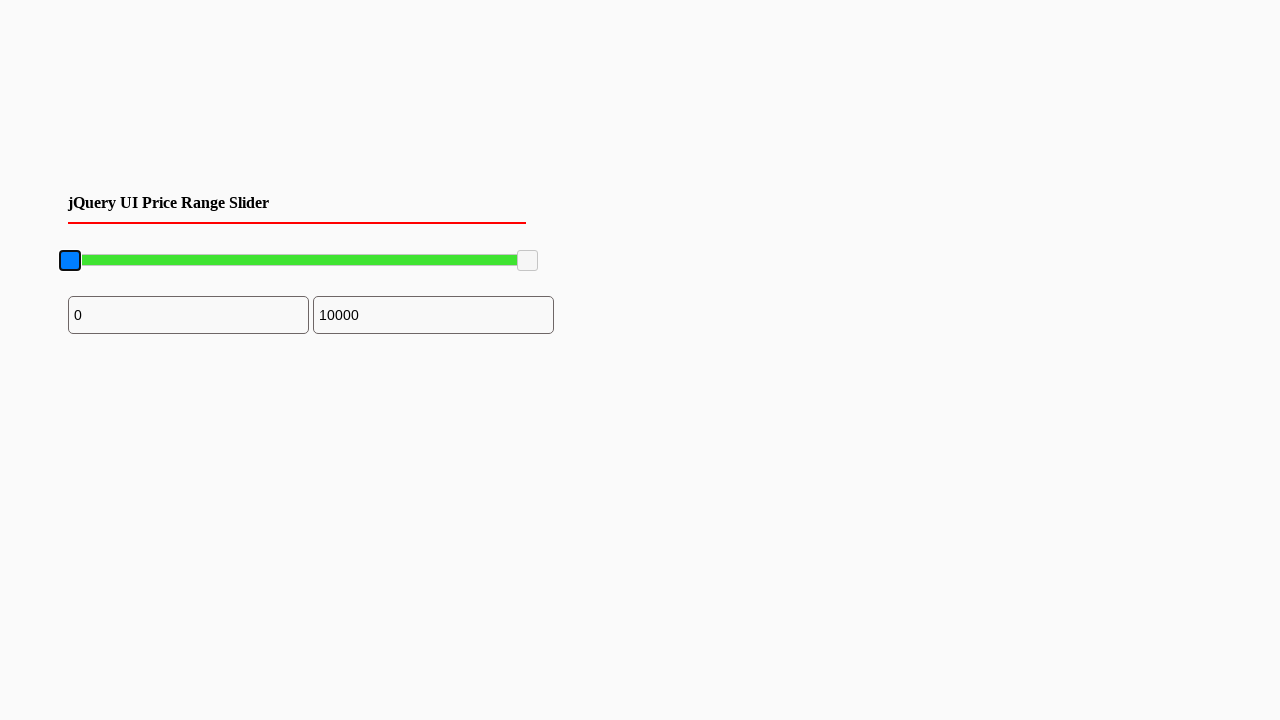

Dragged minimum slider 100 pixels to the right at (170, 261)
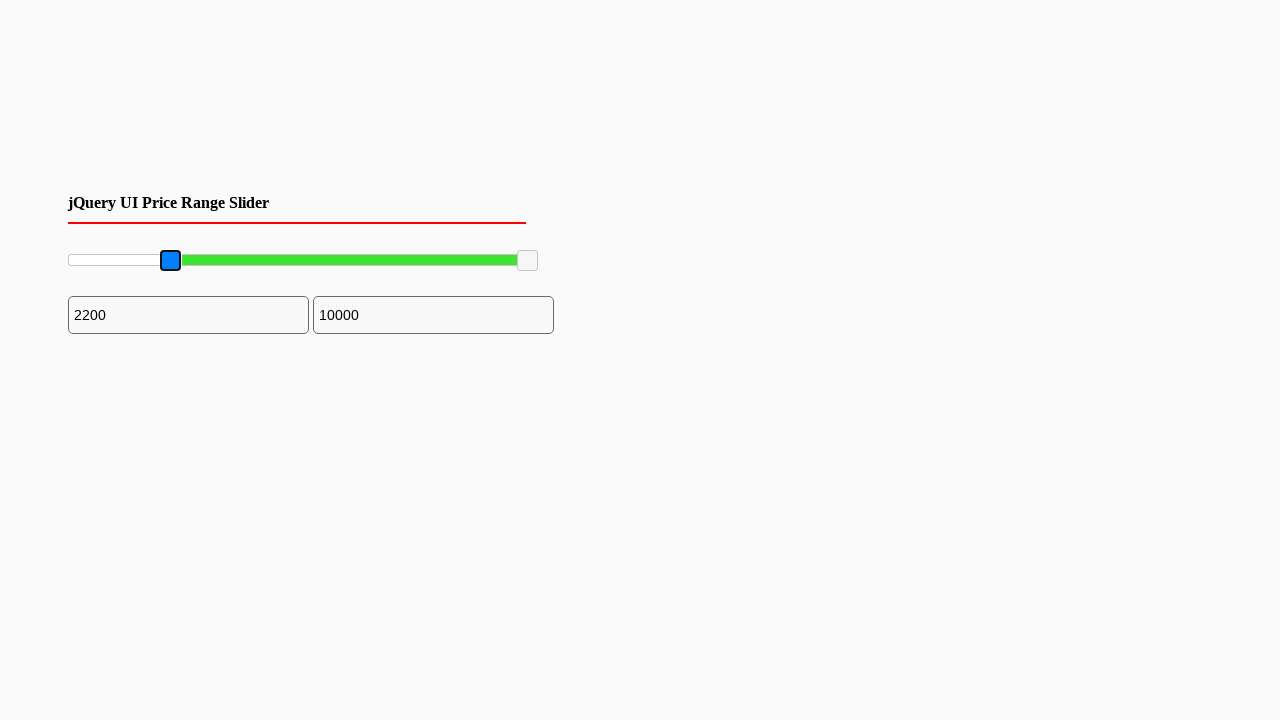

Released mouse button after dragging minimum slider at (170, 261)
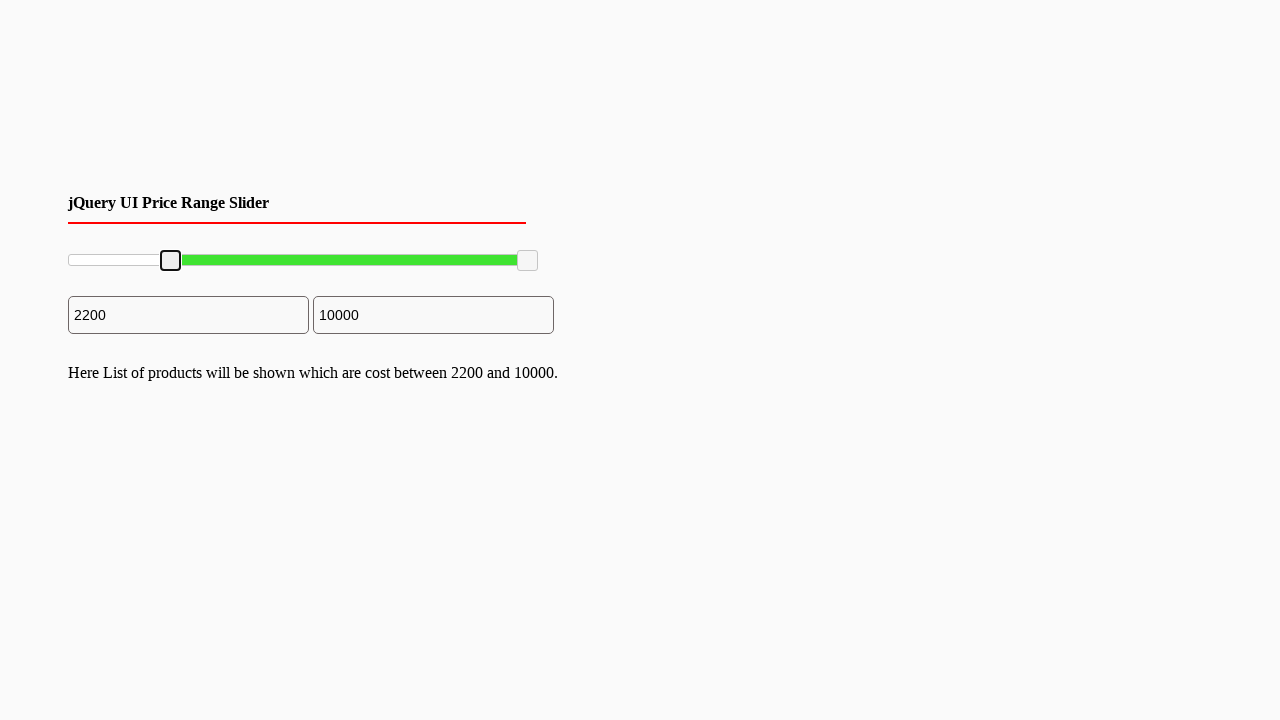

Located maximum slider handle
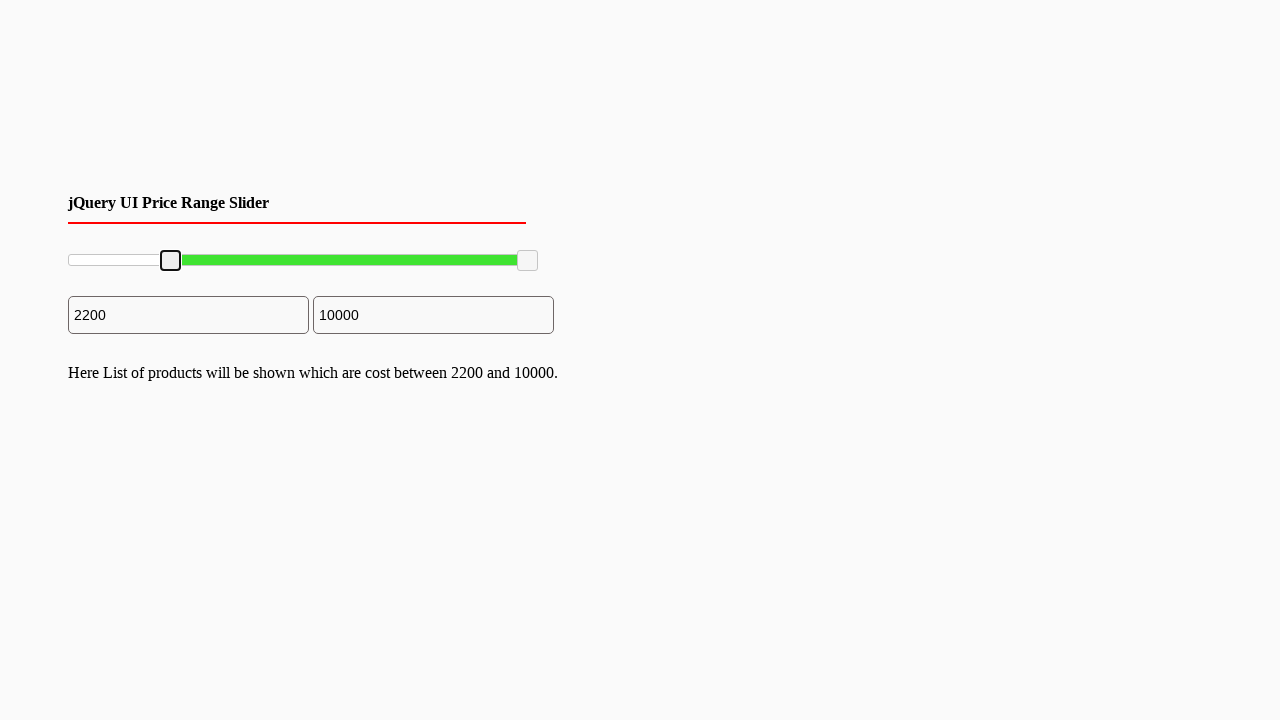

Retrieved bounding box of maximum slider
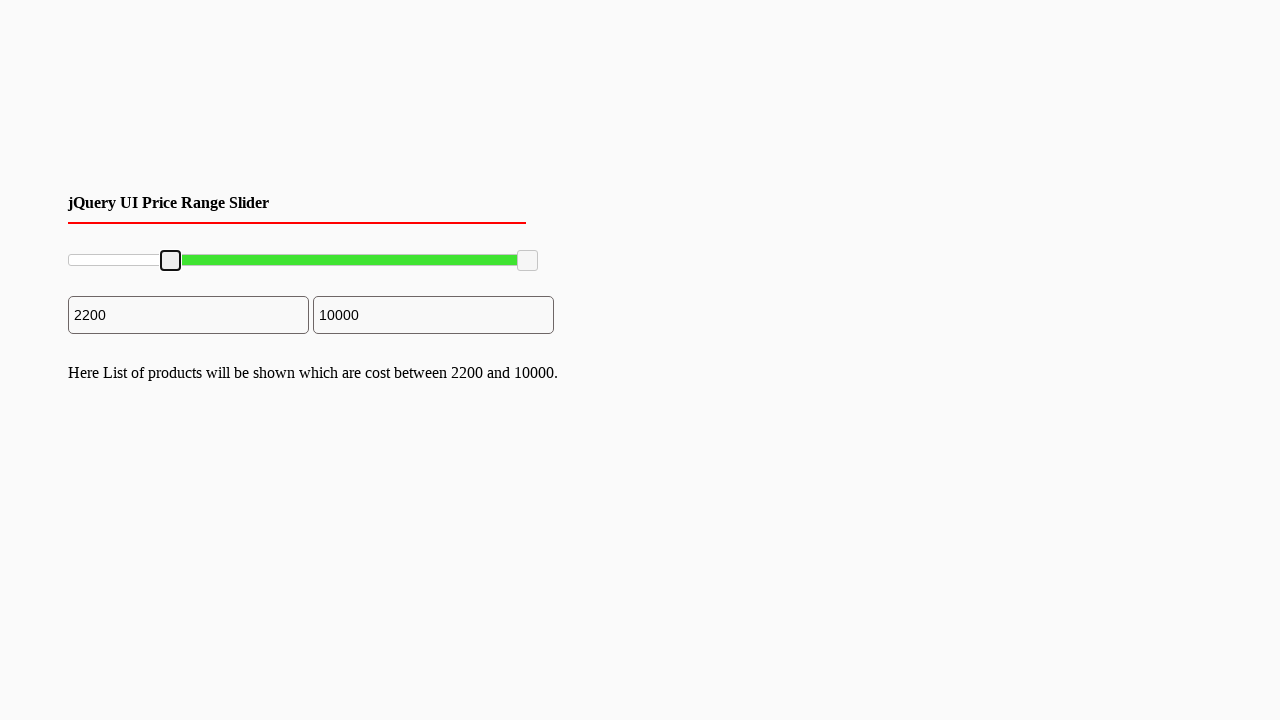

Moved mouse to maximum slider center at (528, 261)
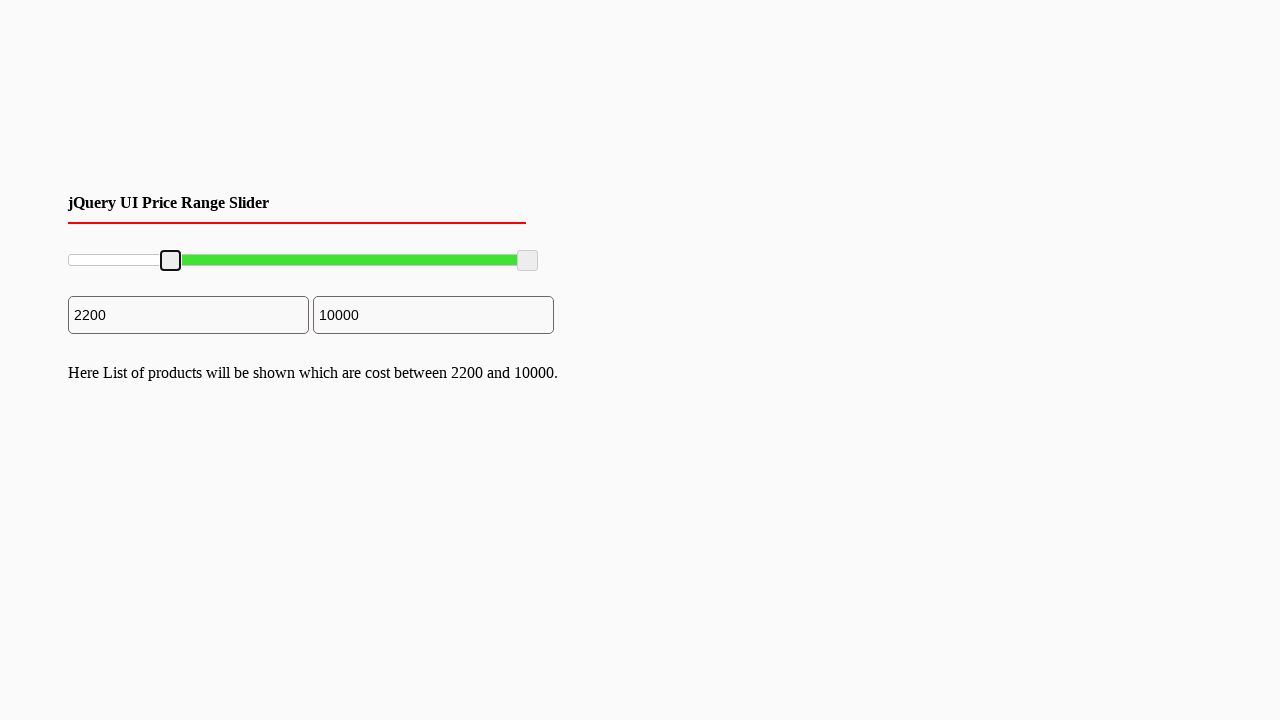

Pressed mouse button on maximum slider at (528, 261)
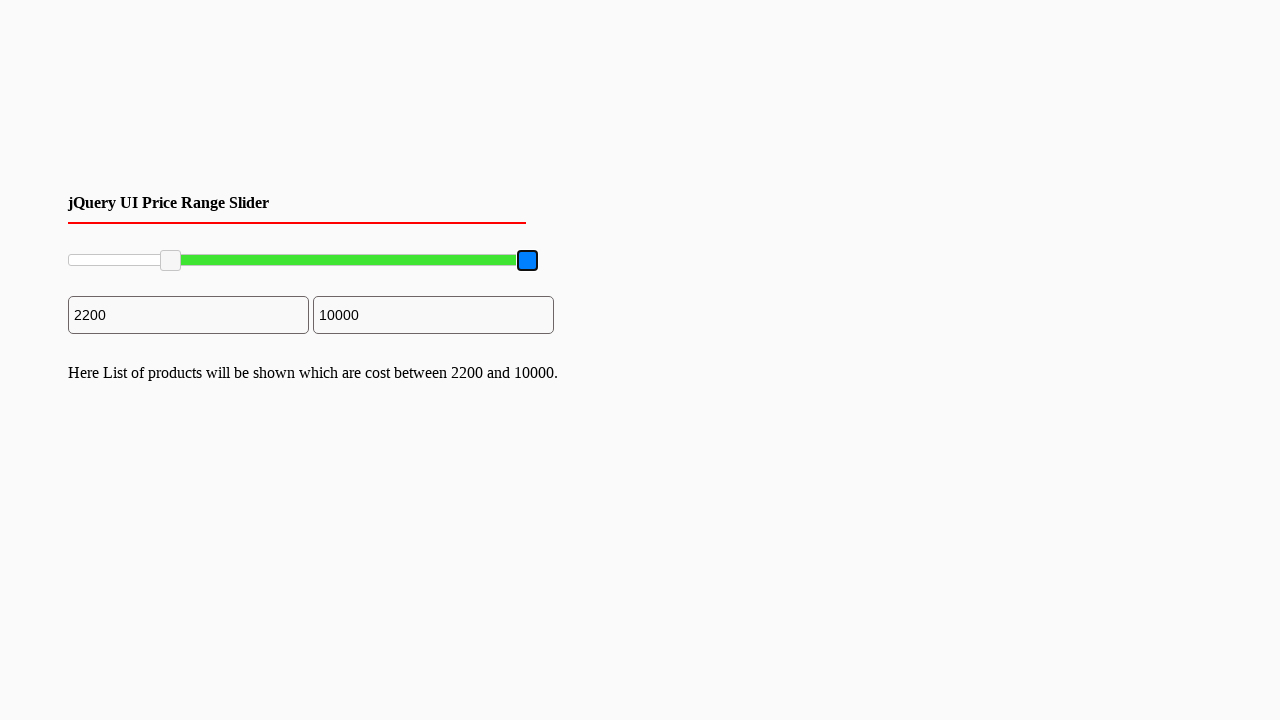

Dragged maximum slider 96 pixels to the left at (432, 261)
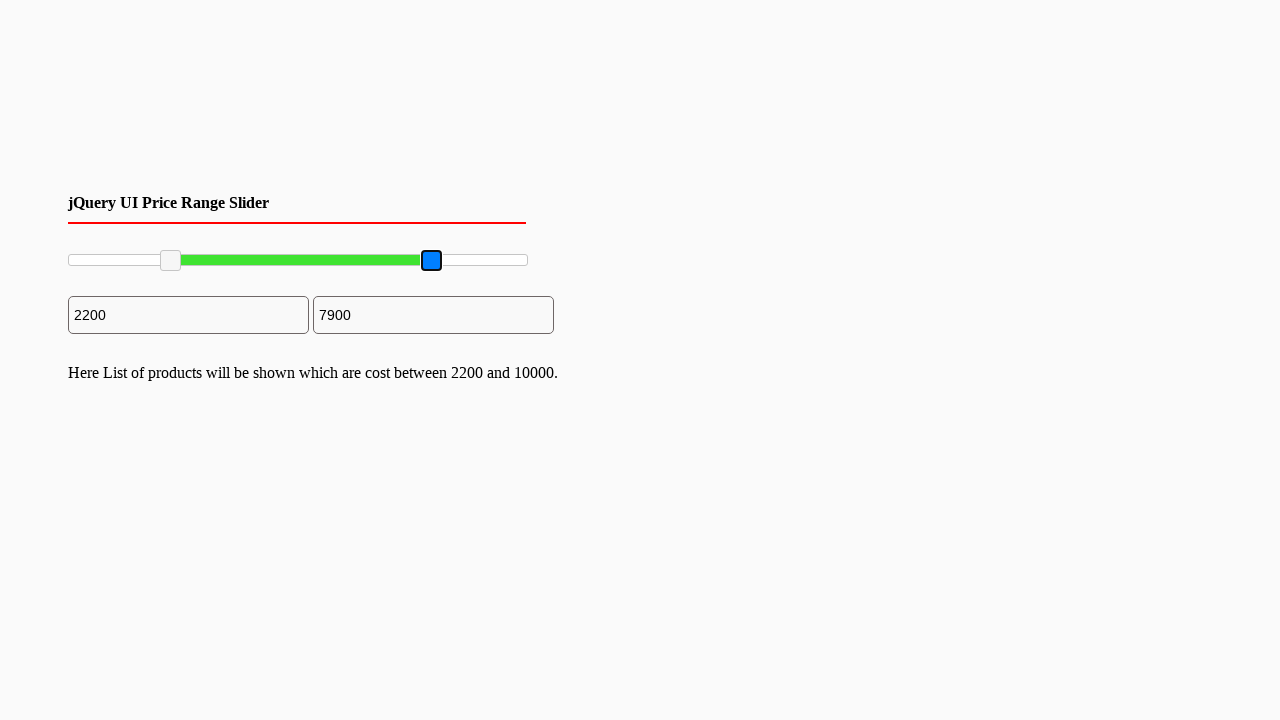

Released mouse button after dragging maximum slider at (432, 261)
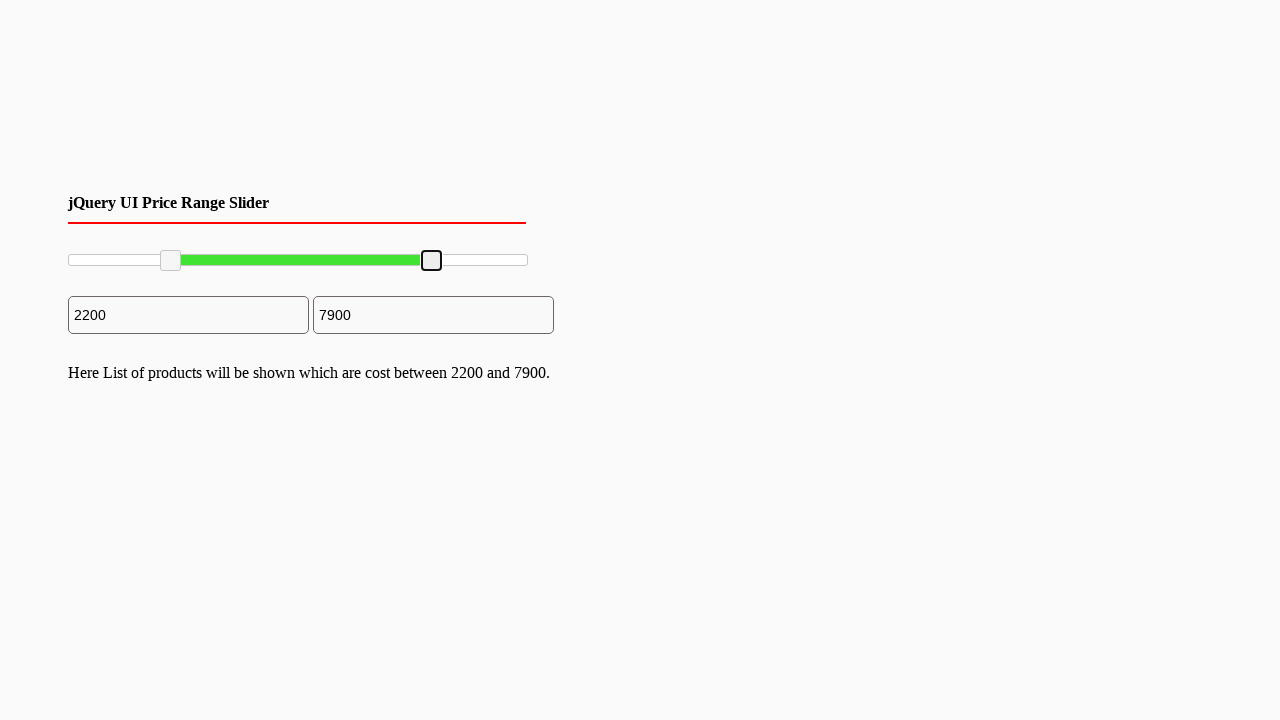

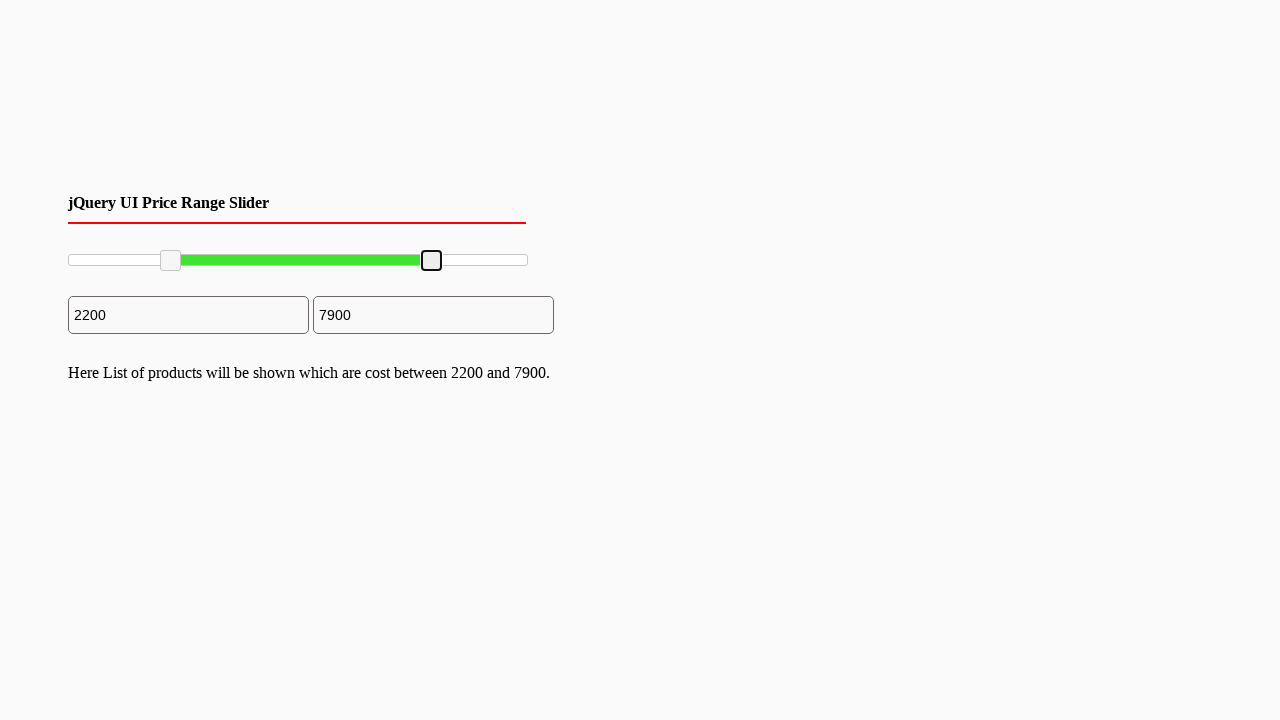